Tests that the complete all checkbox updates state when individual items are completed or cleared

Starting URL: https://demo.playwright.dev/todomvc

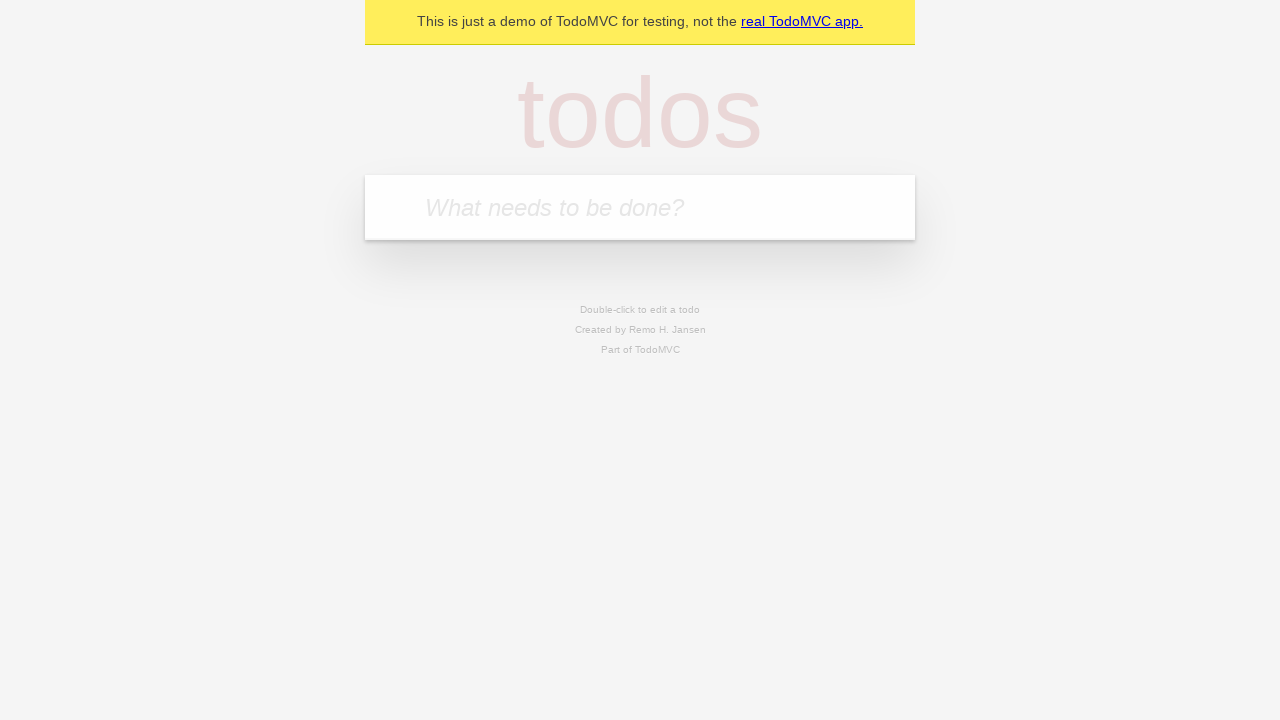

Filled new todo field with 'buy some cheese' on .new-todo
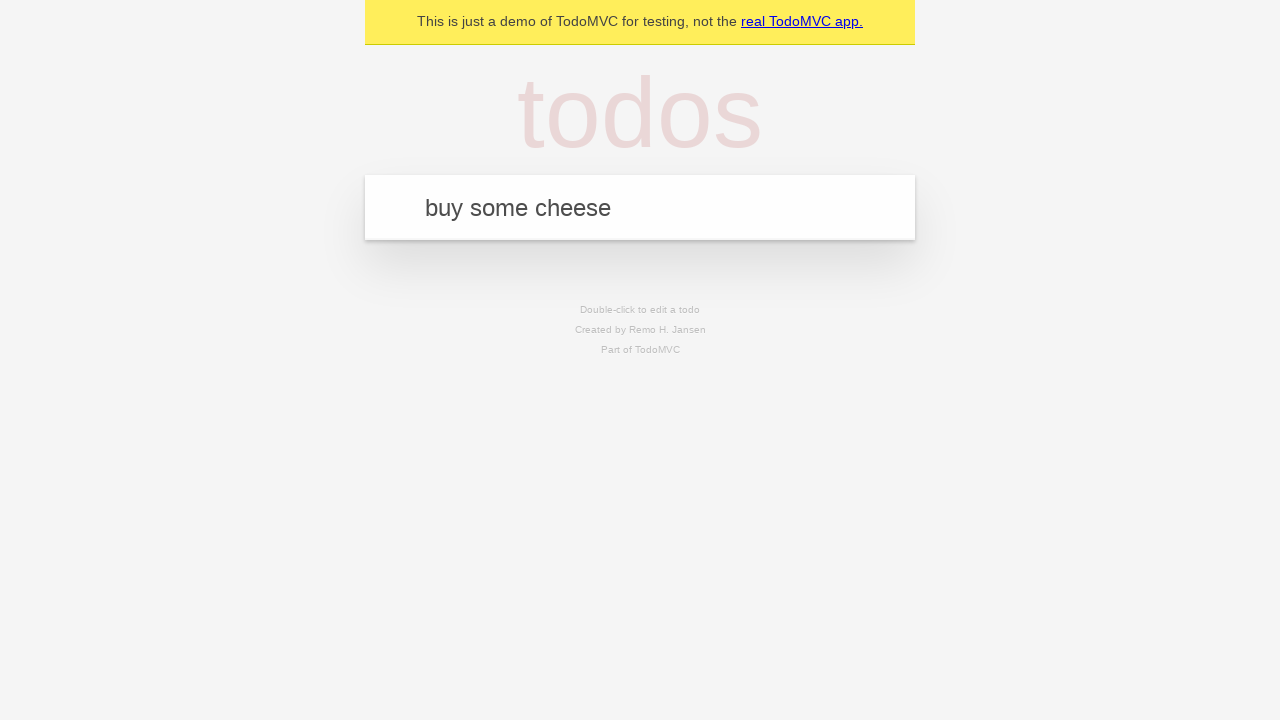

Pressed Enter to create first todo item on .new-todo
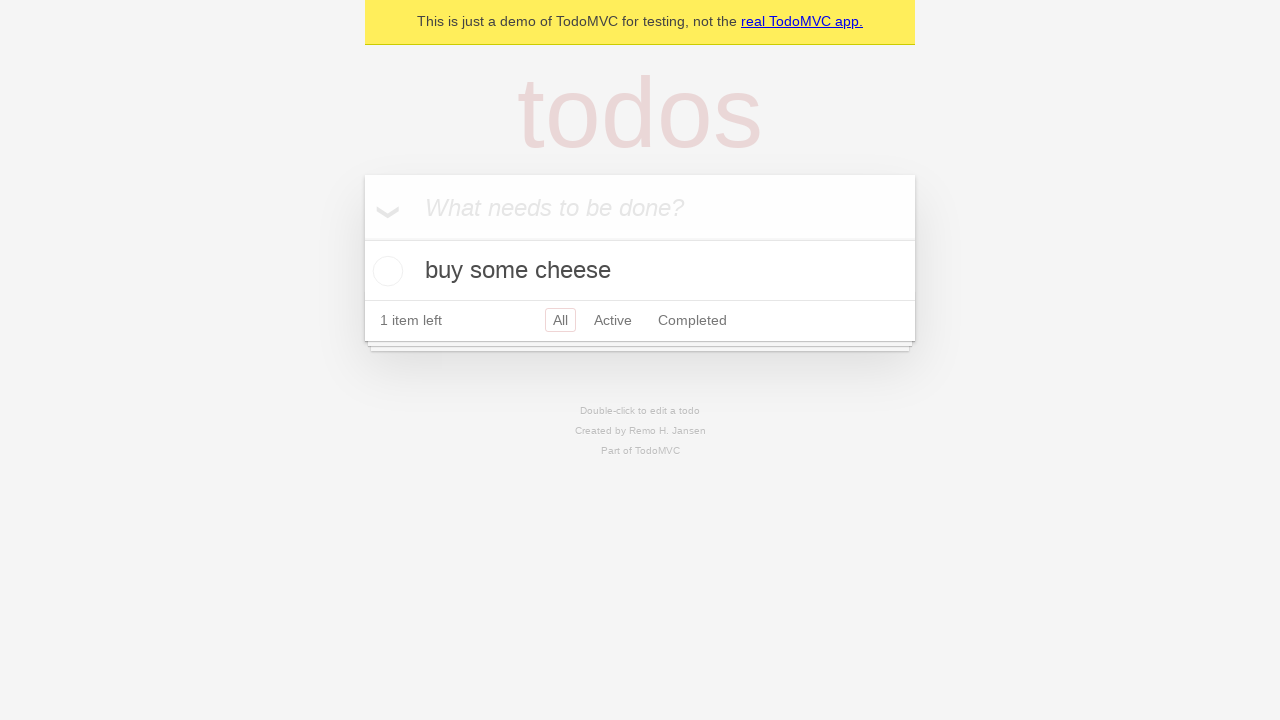

Filled new todo field with 'feed the cat' on .new-todo
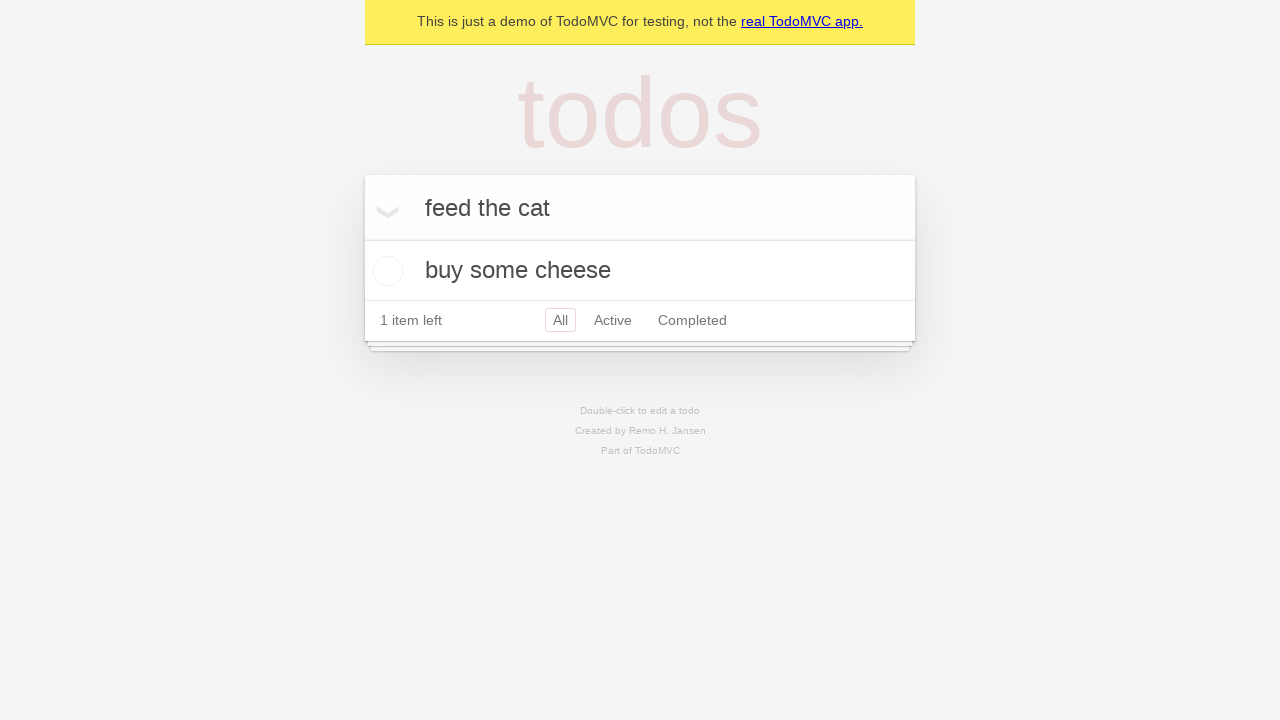

Pressed Enter to create second todo item on .new-todo
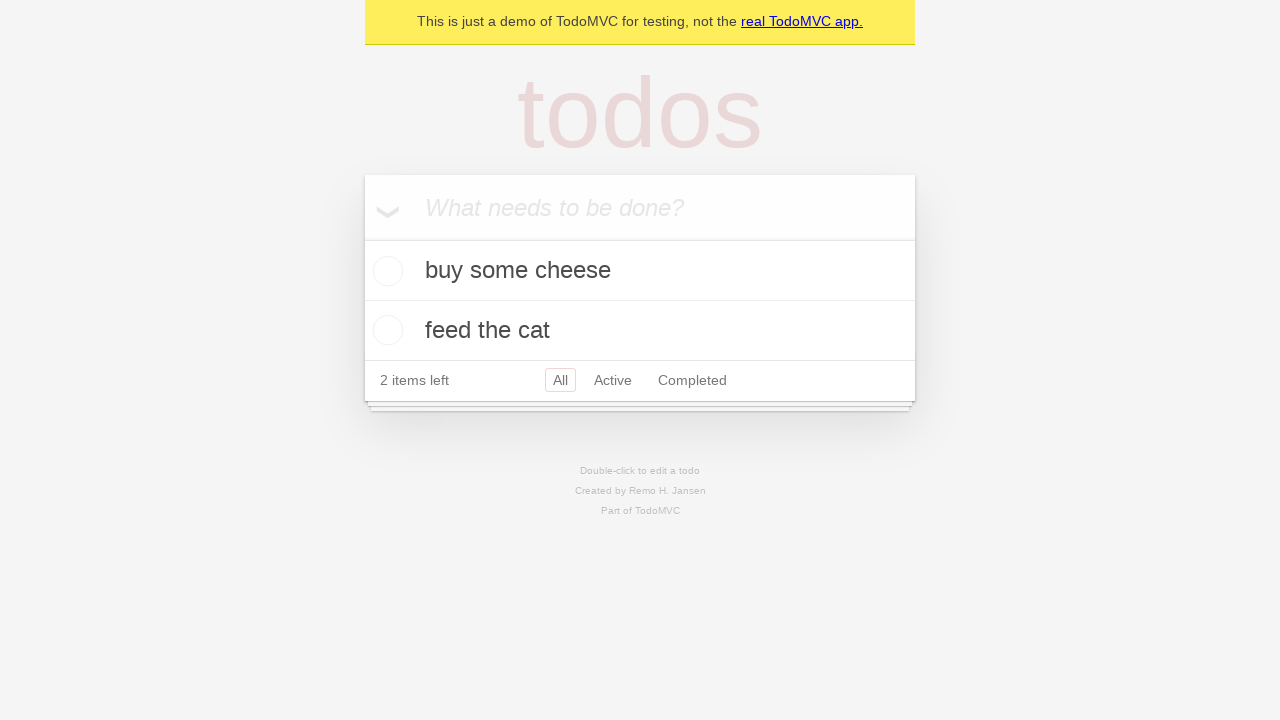

Filled new todo field with 'book a doctors appointment' on .new-todo
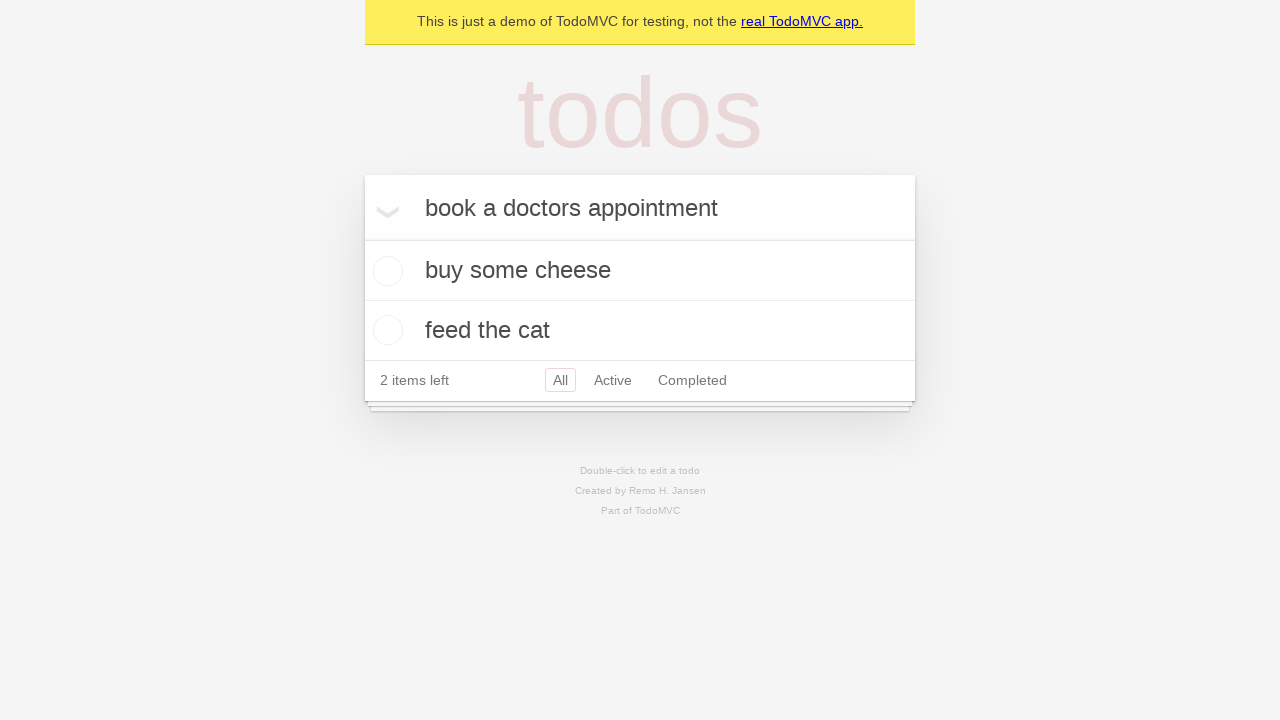

Pressed Enter to create third todo item on .new-todo
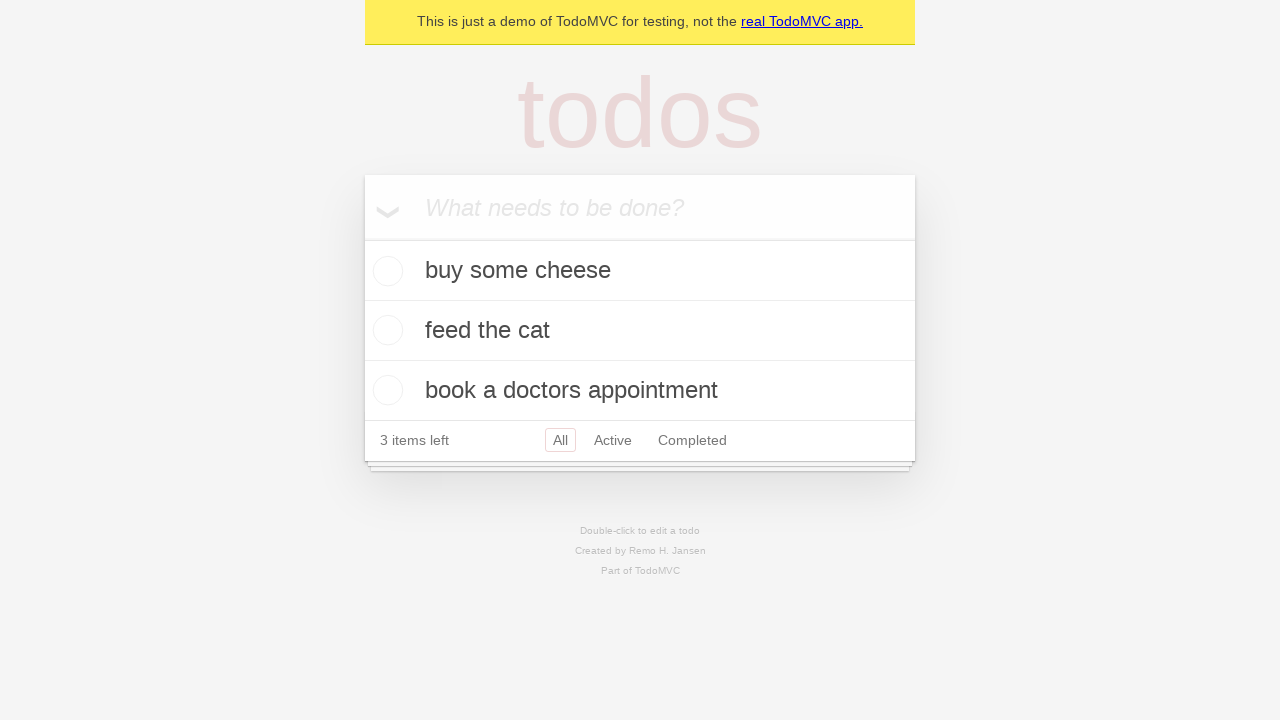

Checked the toggle-all checkbox to mark all items as complete at (362, 238) on .toggle-all
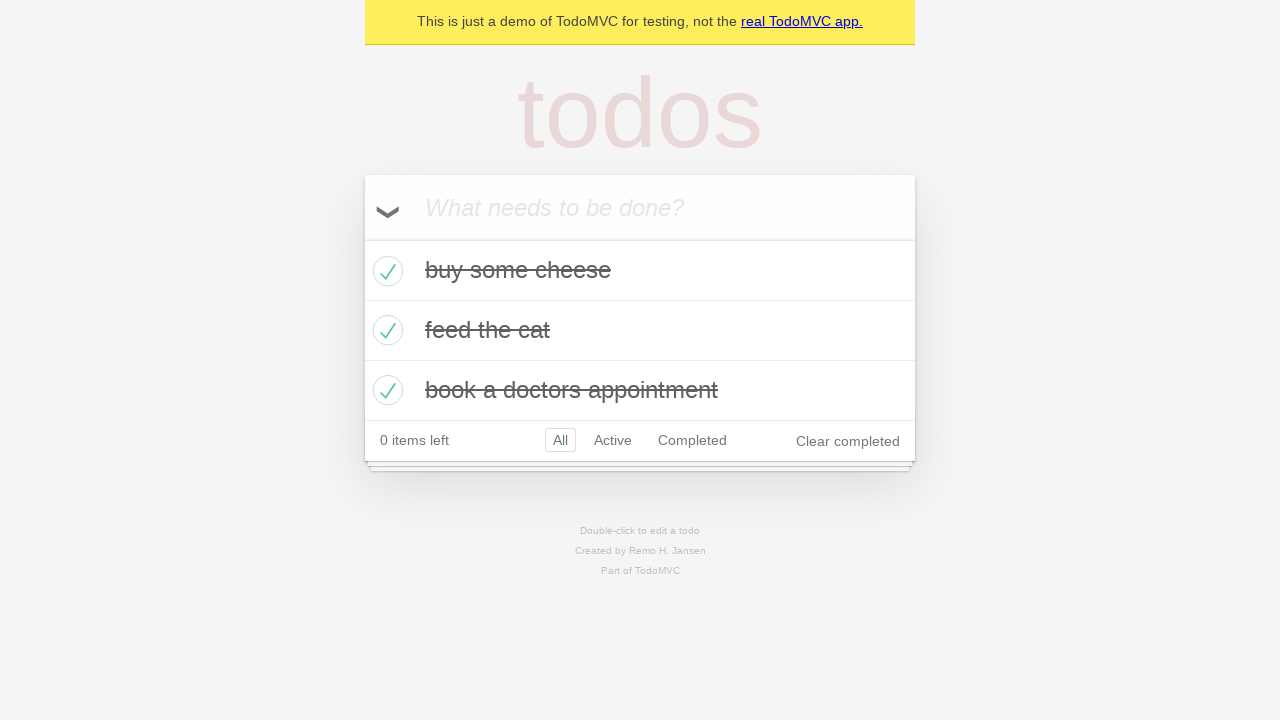

Located first todo item in the list
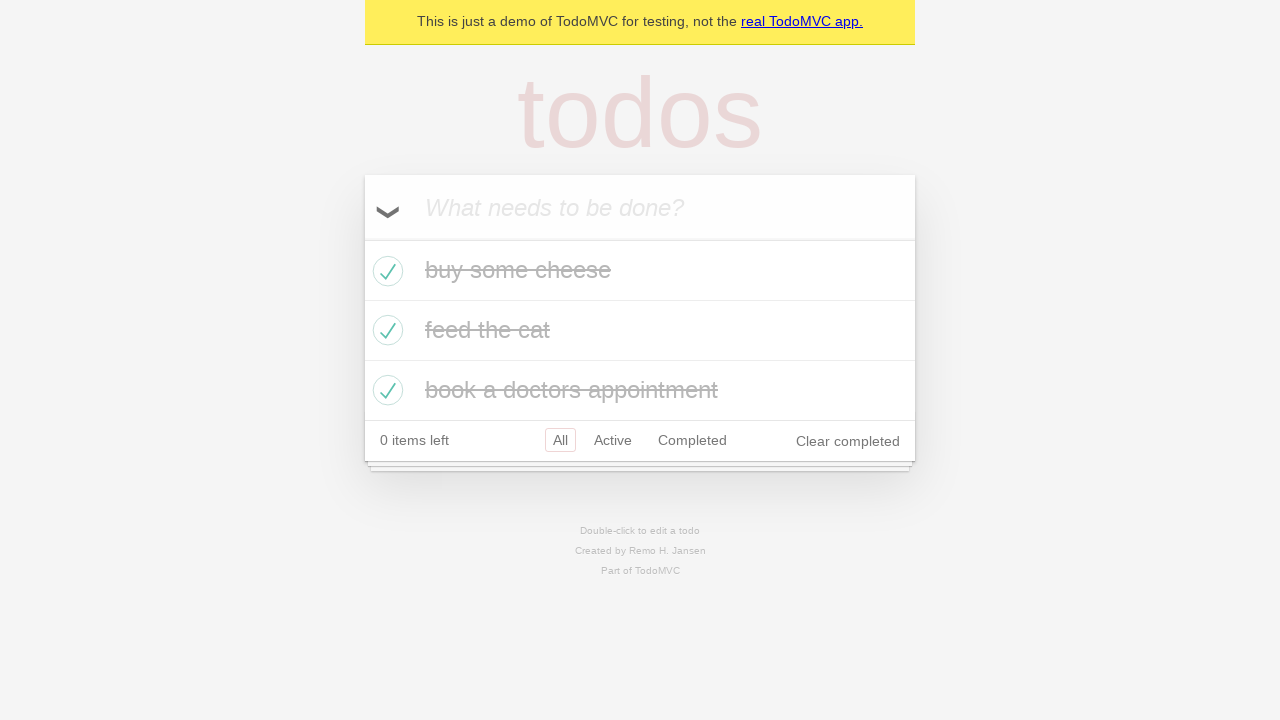

Unchecked the first todo item to mark it as incomplete at (385, 271) on .todo-list li >> nth=0 >> .toggle
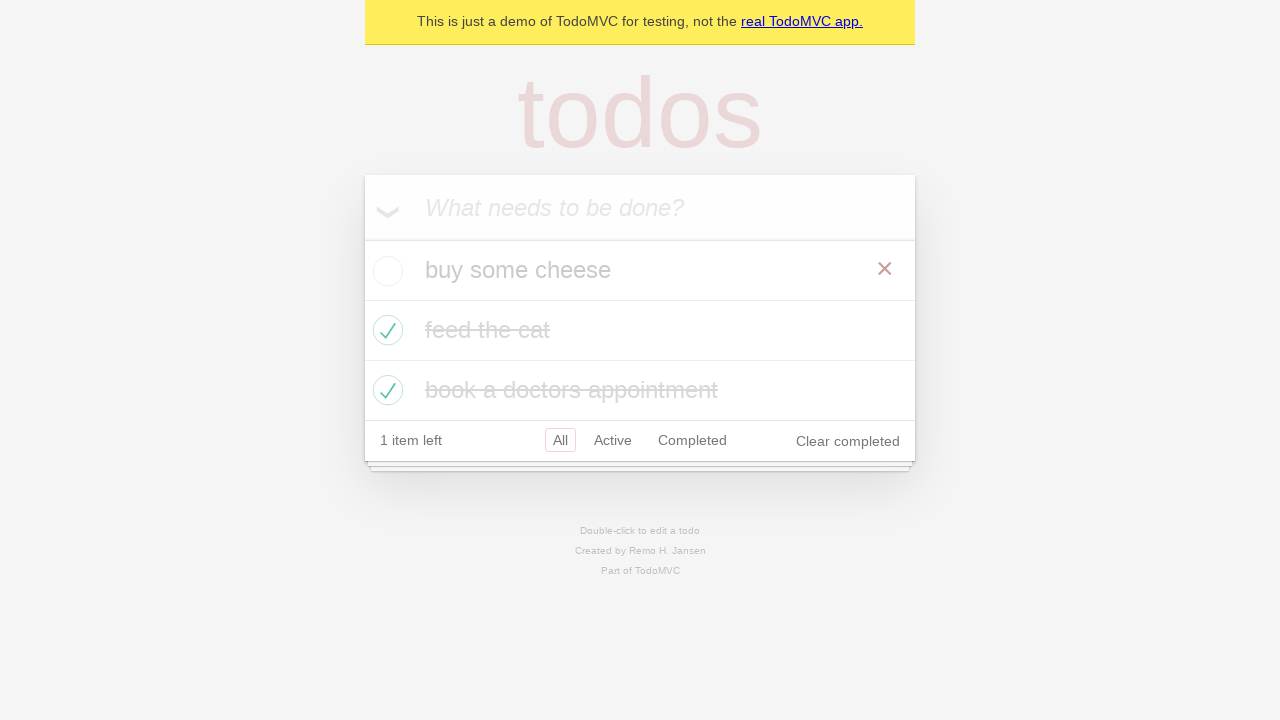

Checked the first todo item again to mark it as complete at (385, 271) on .todo-list li >> nth=0 >> .toggle
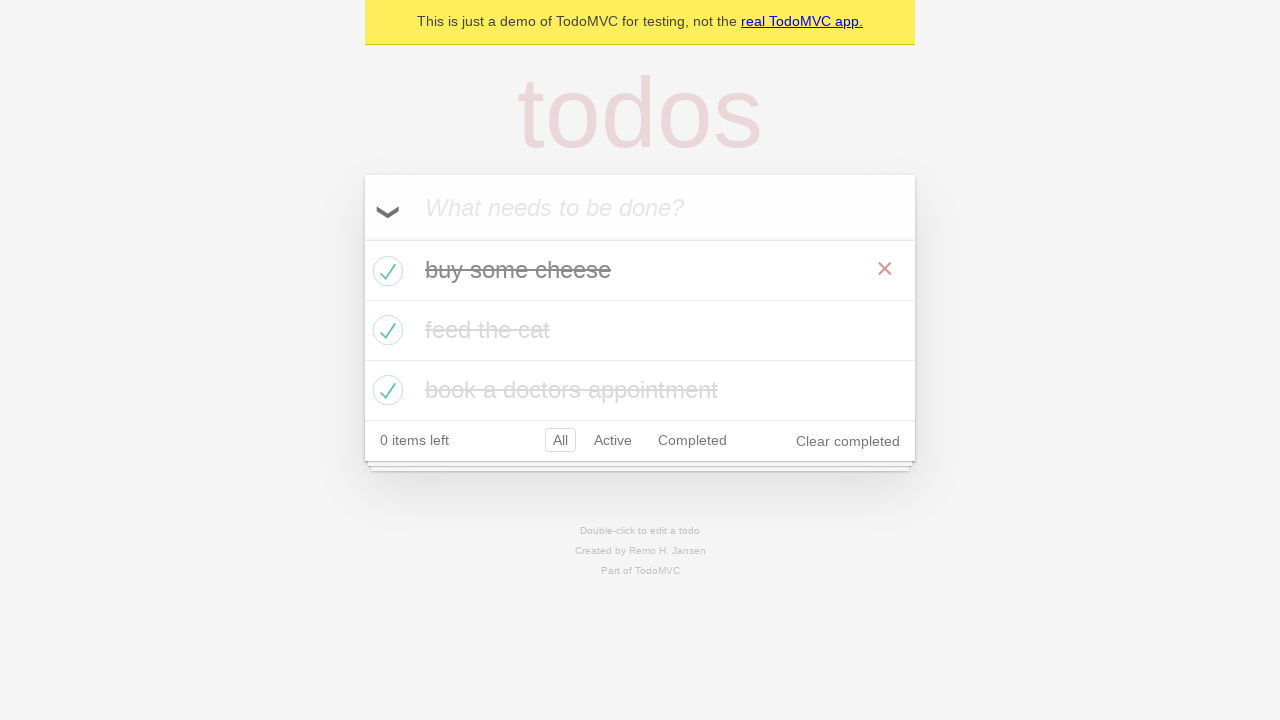

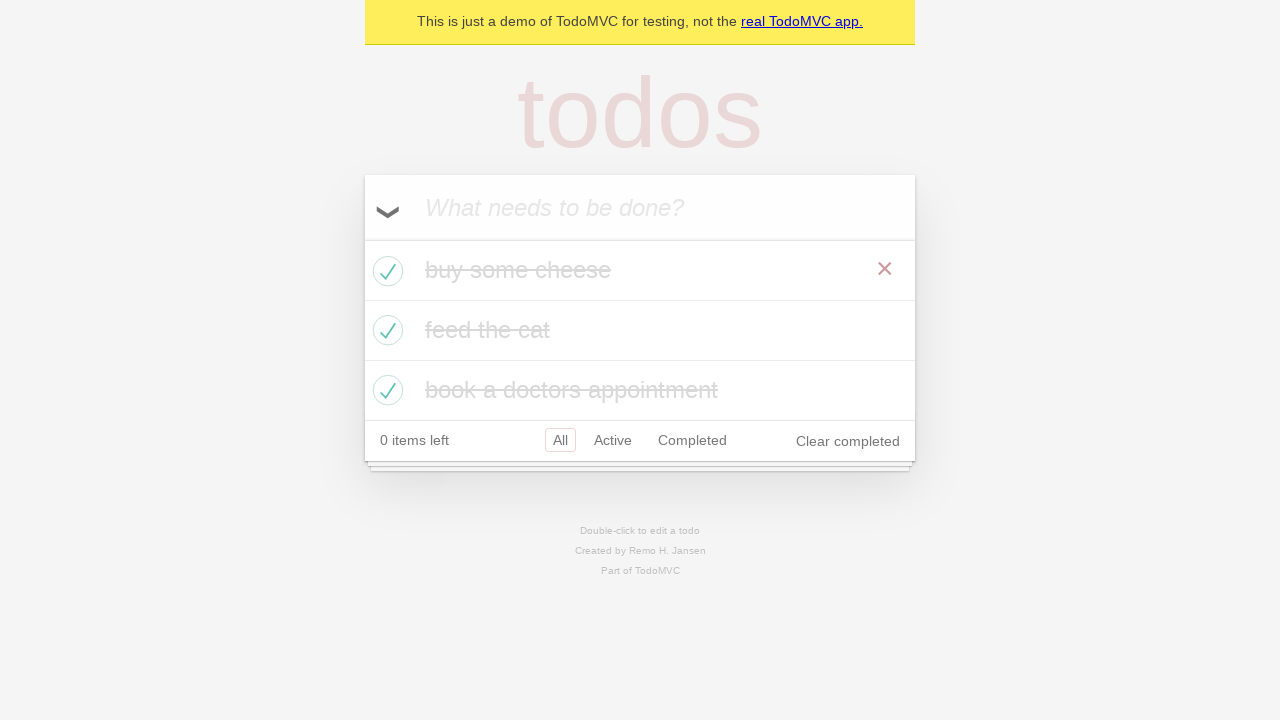